Tests that entering a valid number with no remainder (64) shows an alert with the correct square root calculation

Starting URL: https://kristinek.github.io/site/tasks/enter_a_number

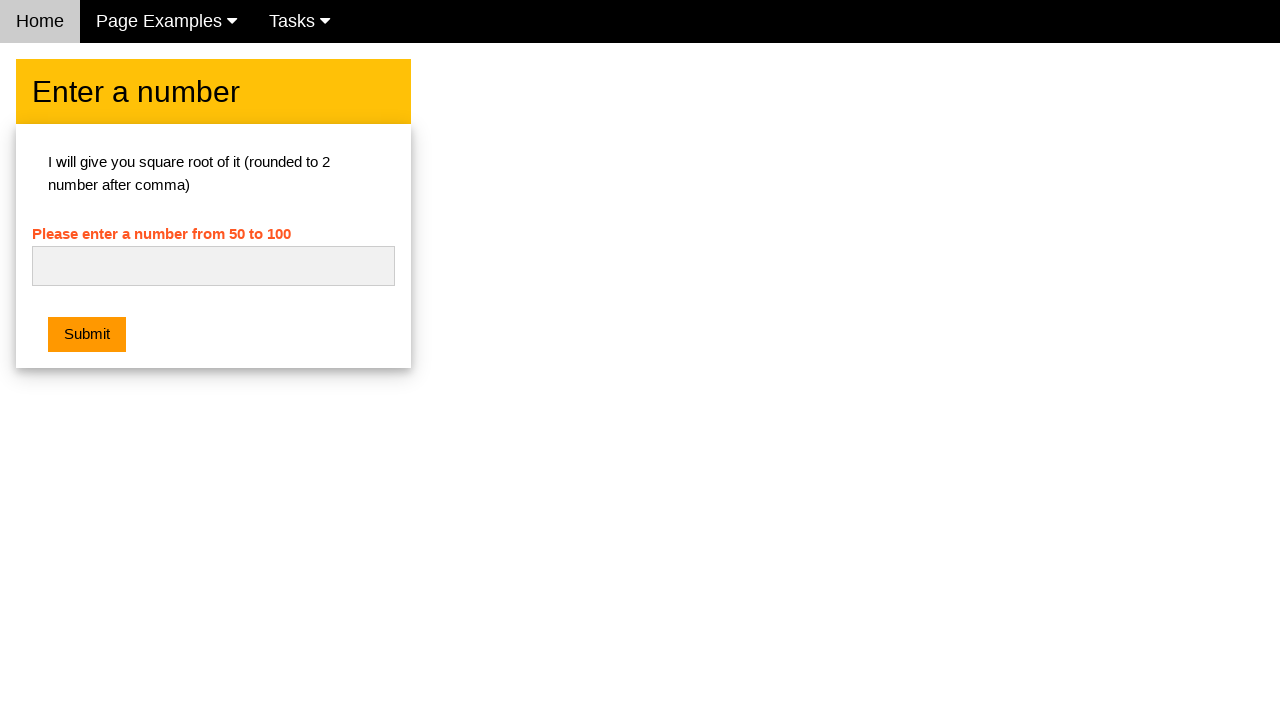

Navigated to the enter a number task page
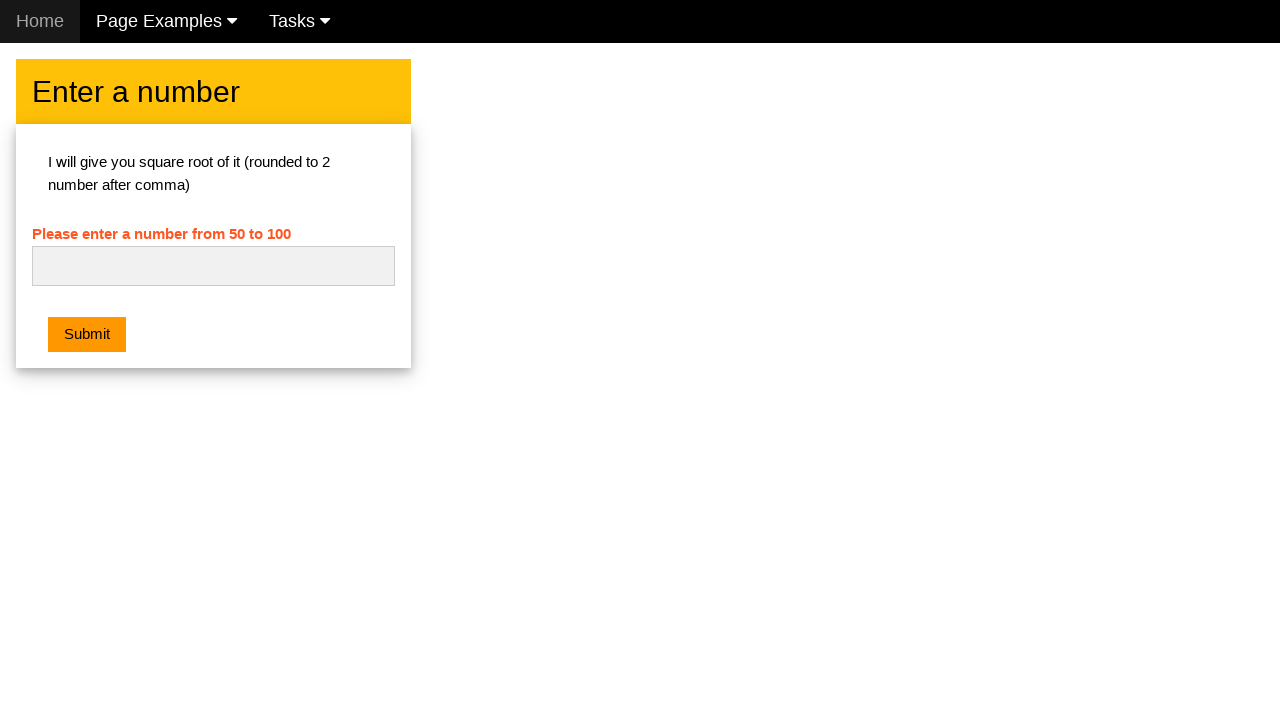

Clicked on the number input field at (213, 266) on #numb
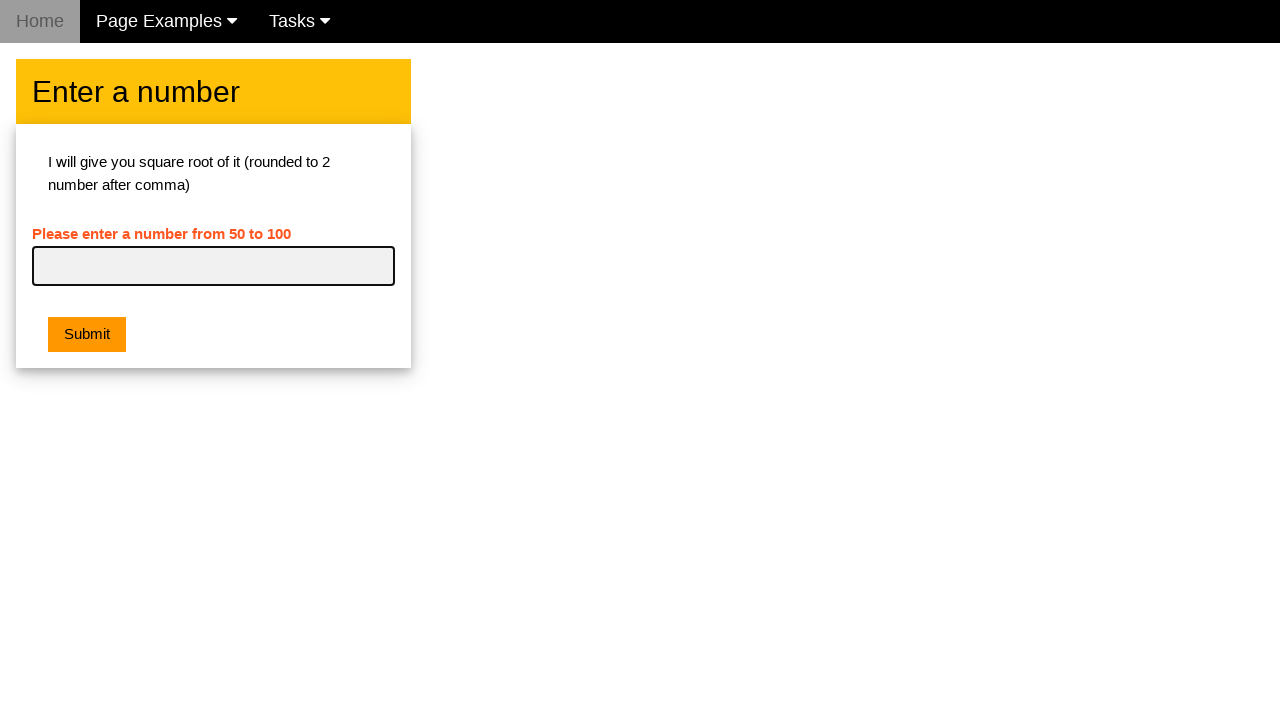

Entered the valid number 64 (perfect square with no remainder) on #numb
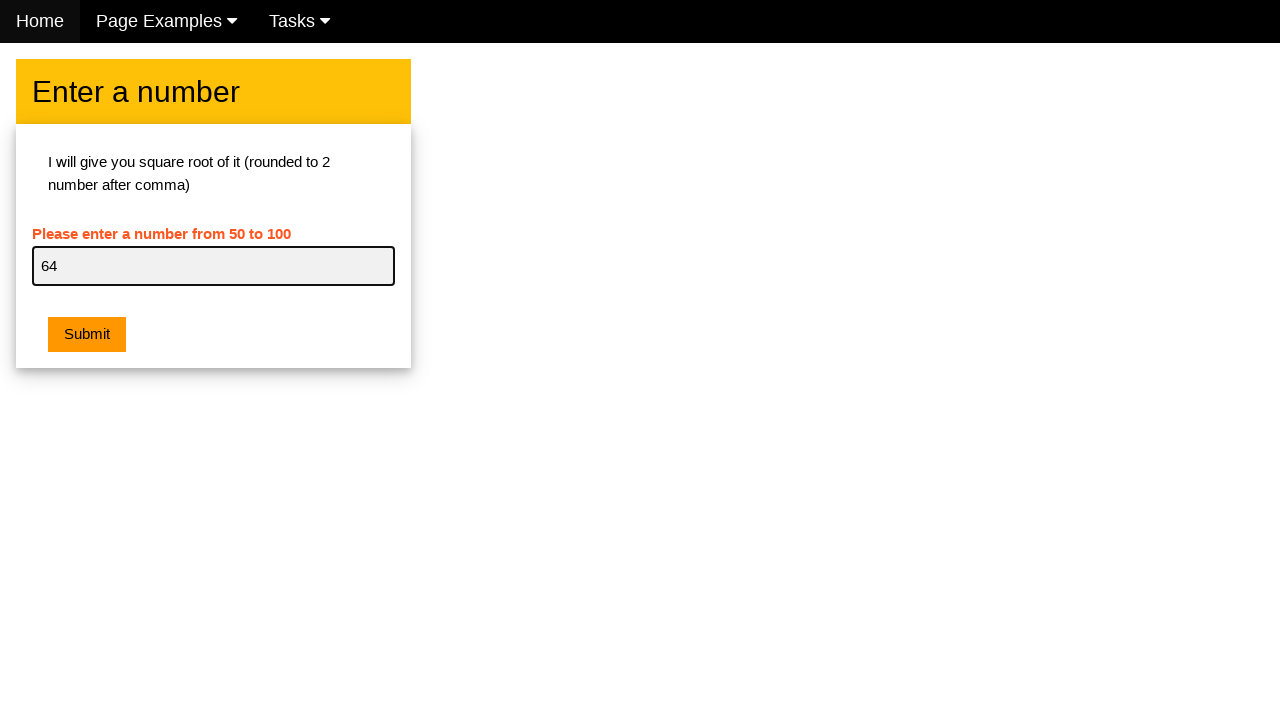

Clicked the submit button at (87, 335) on .w3-orange
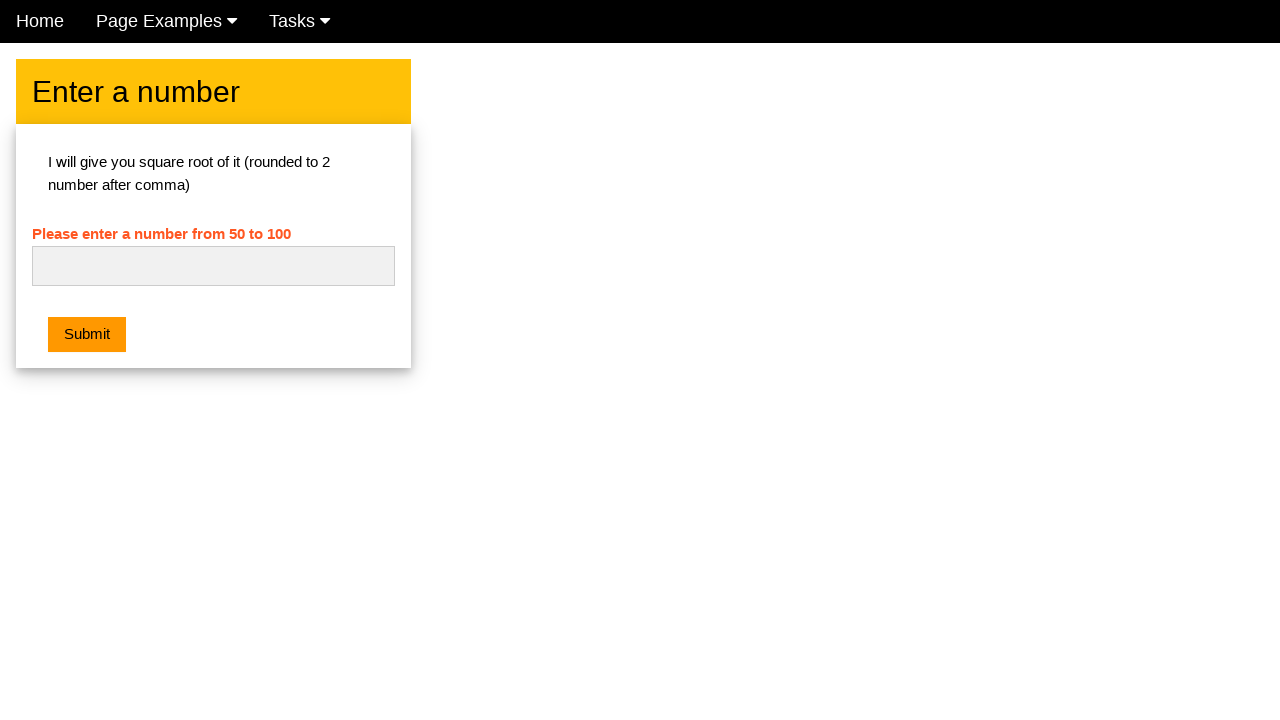

Alert dialog appeared and was verified to show 'Square root of 64 is 8.00', then dismissed at (87, 335) on .w3-orange
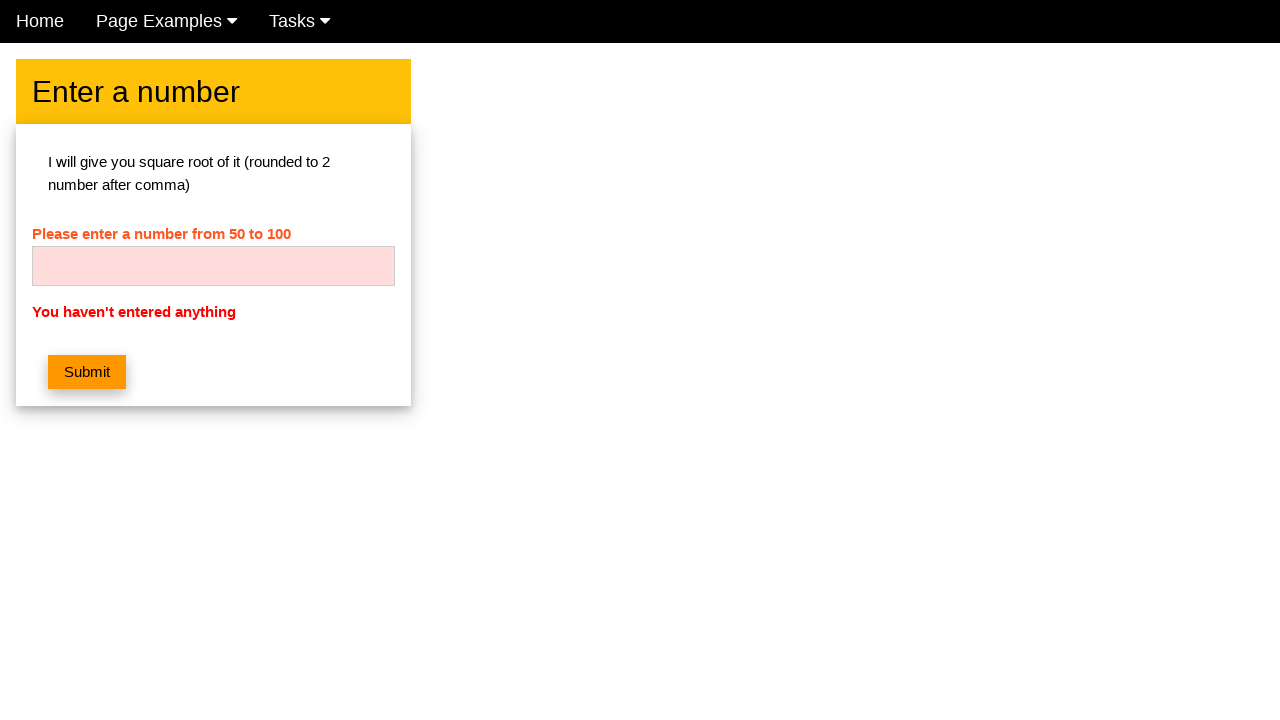

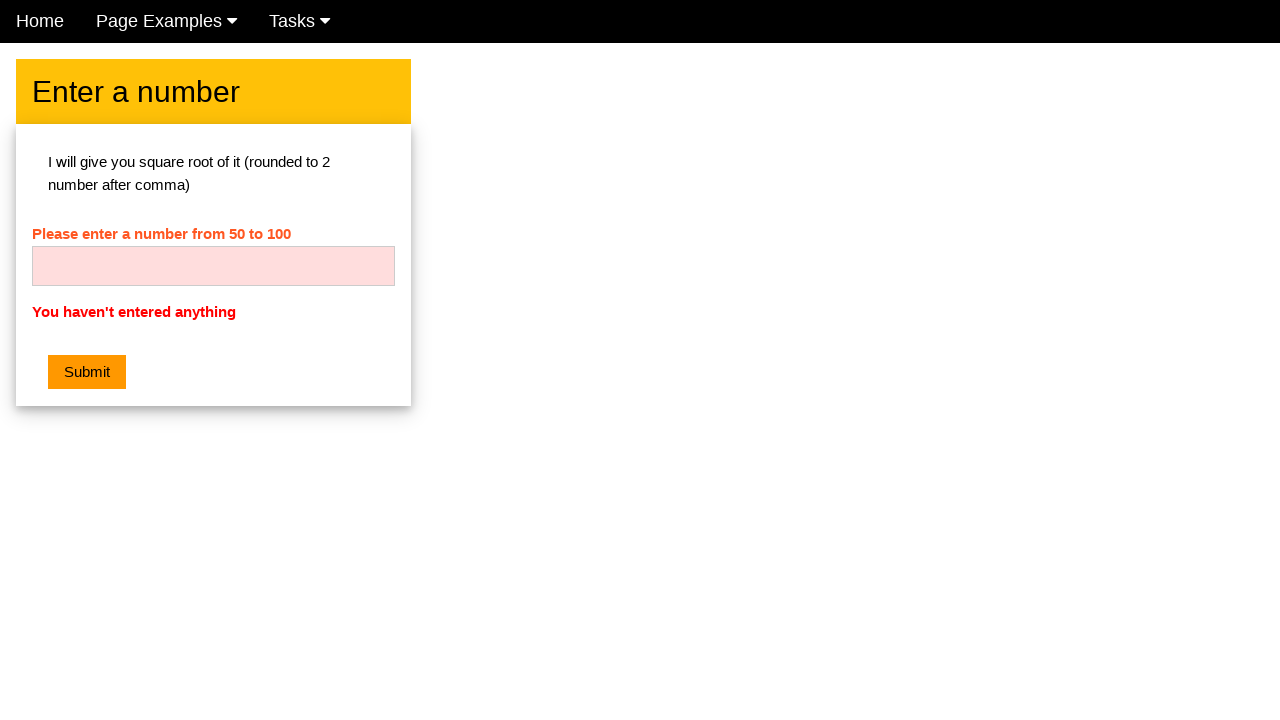